Tests HTML5 form validation by submitting form with missing/invalid fields and verifying validation messages appear correctly for name, password, email, and address fields

Starting URL: https://automationfc.github.io/html5/index.html

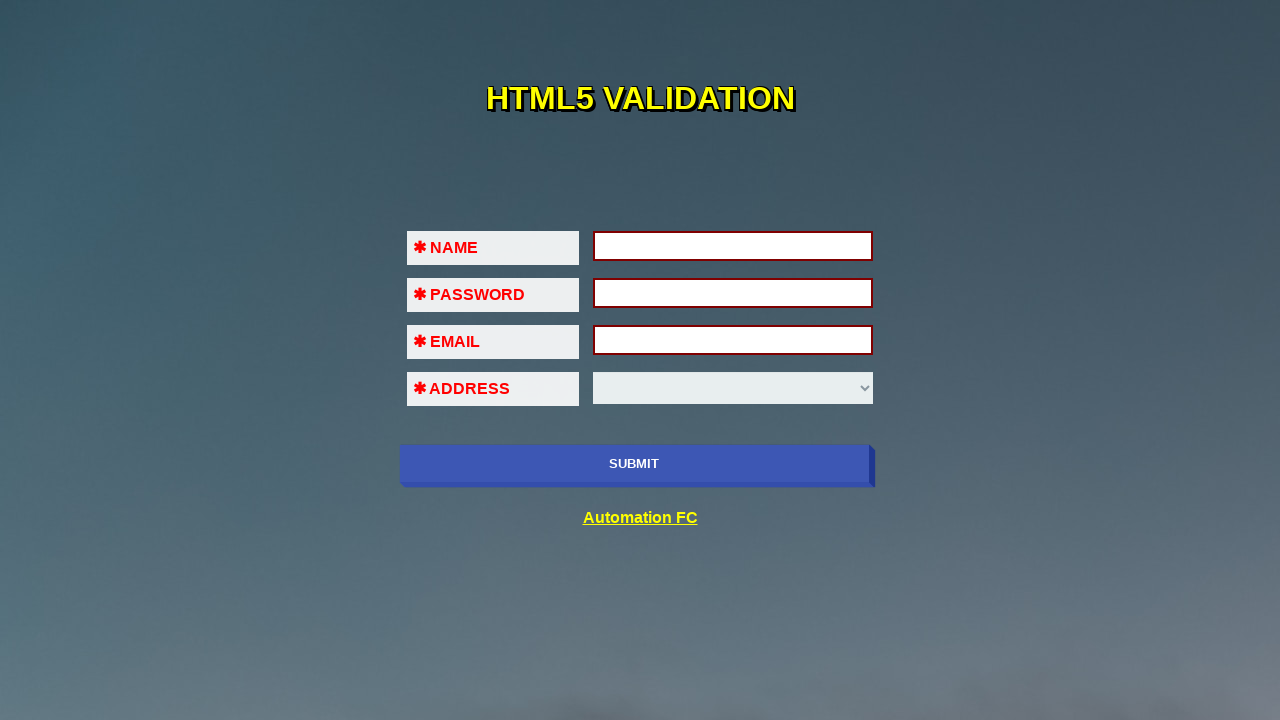

Clicked submit button without filling any fields to trigger validation messages at (634, 464) on xpath=//input[@type='submit']
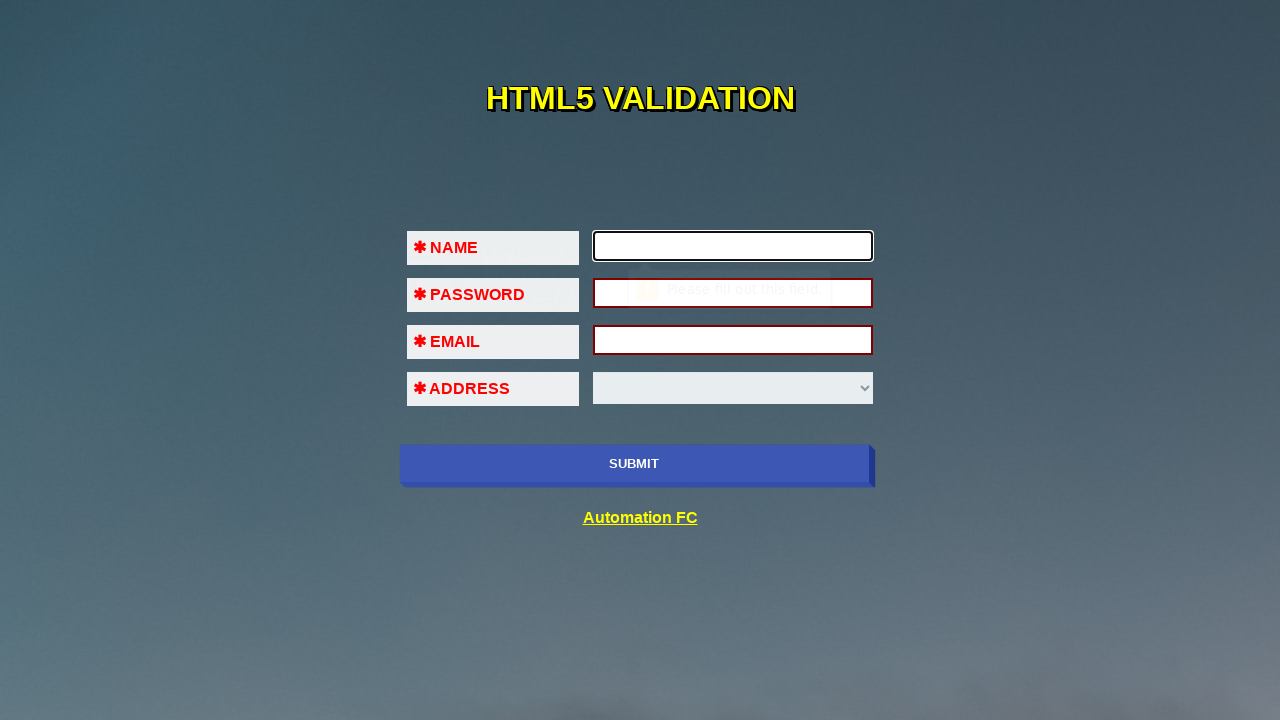

Filled name field with 'testuser2024' on #fname
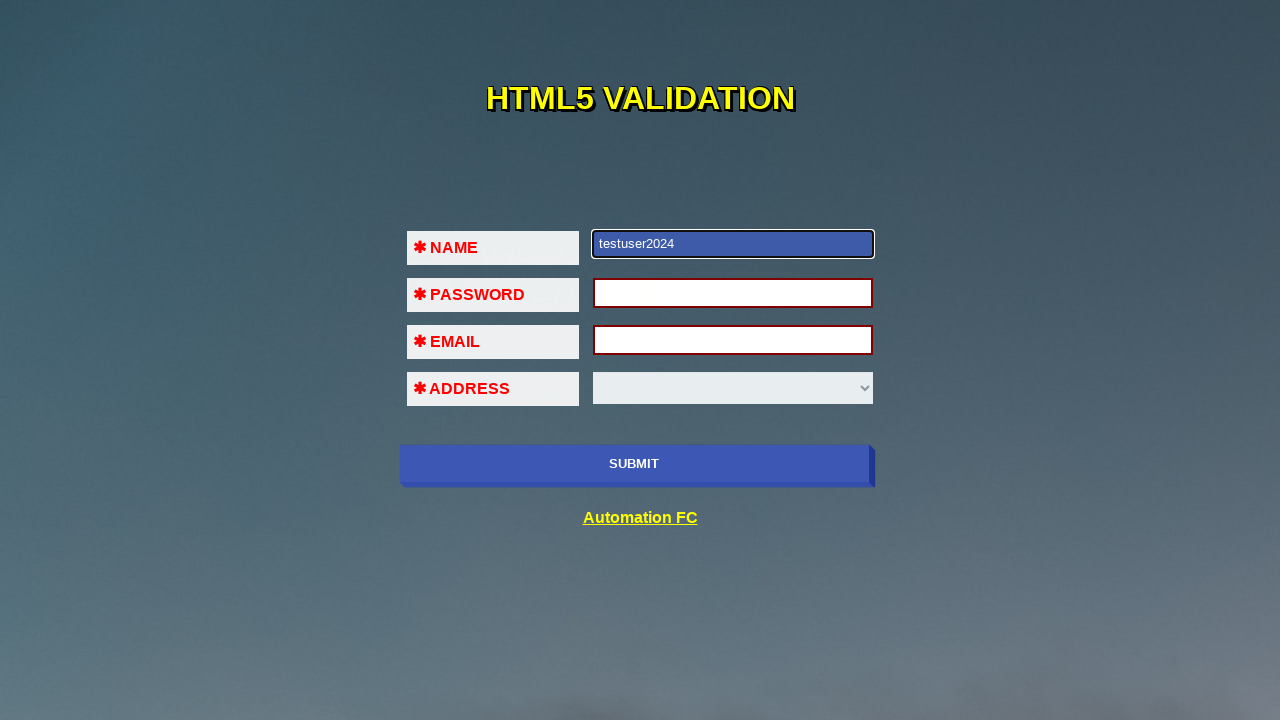

Clicked submit button to validate form with only name field filled at (634, 464) on xpath=//input[@type='submit']
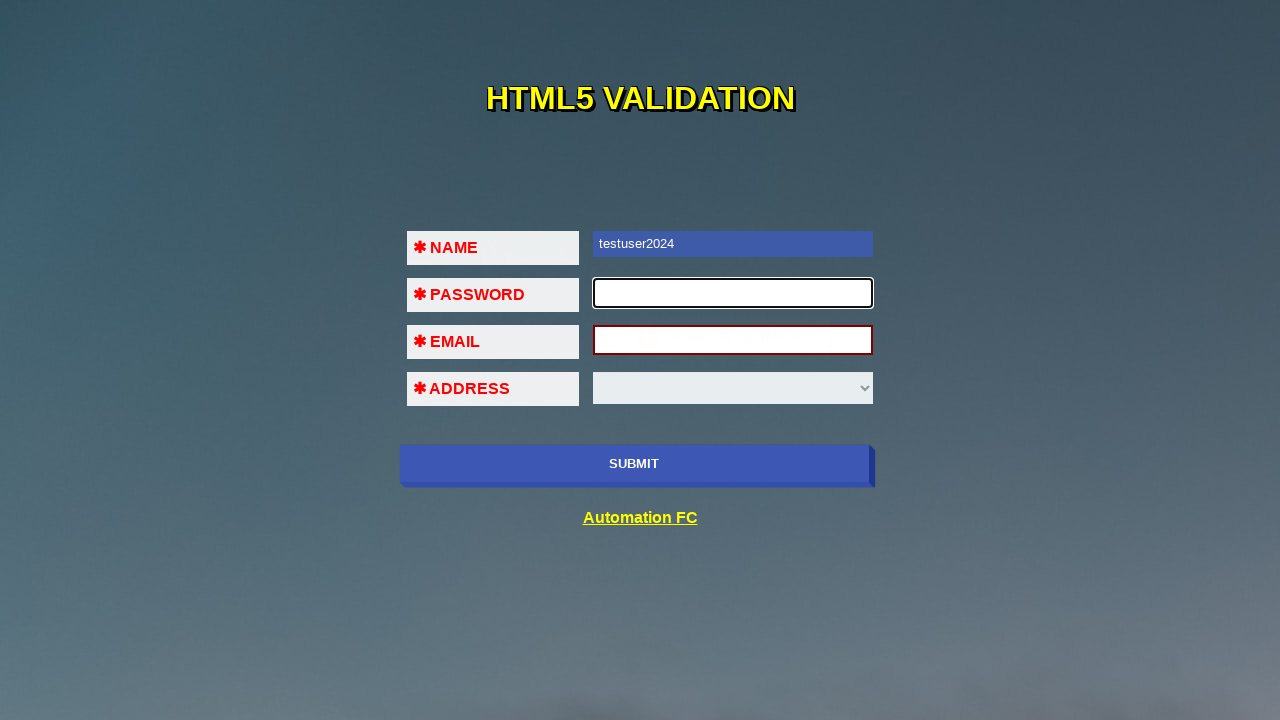

Filled password field with 'securepass123' on #pass
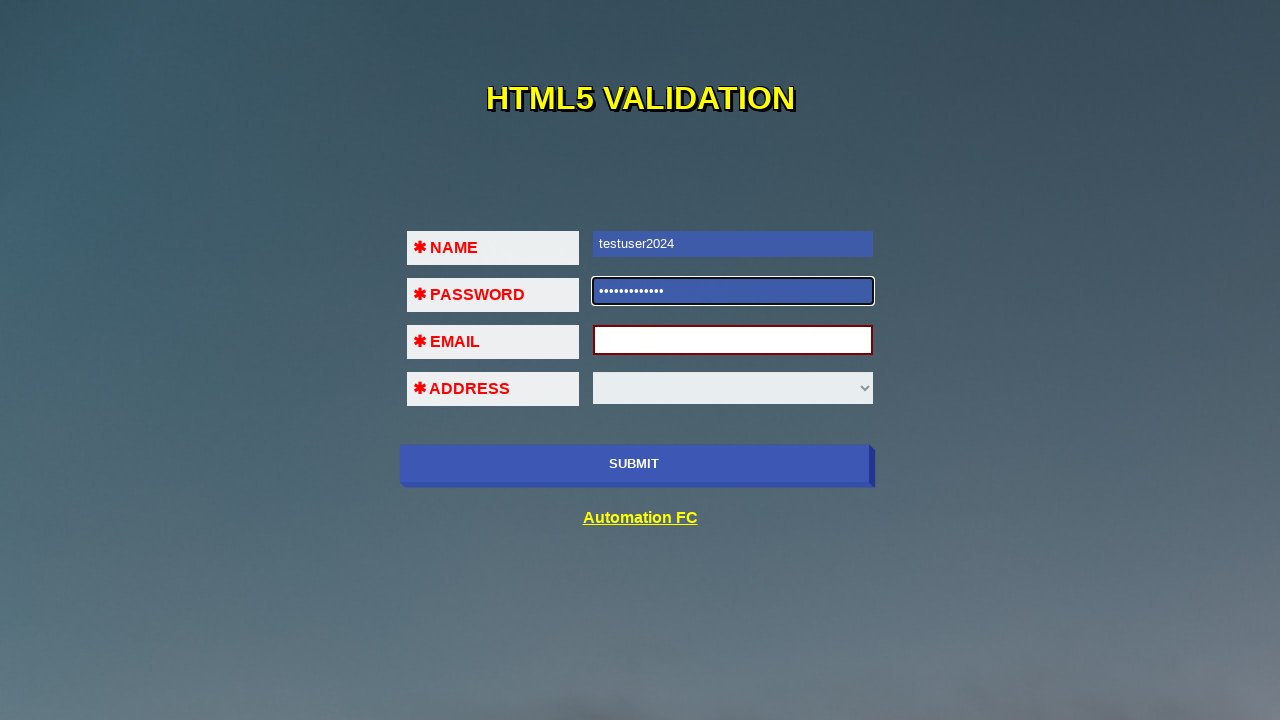

Clicked submit button to validate form with name and password filled at (634, 464) on xpath=//input[@type='submit']
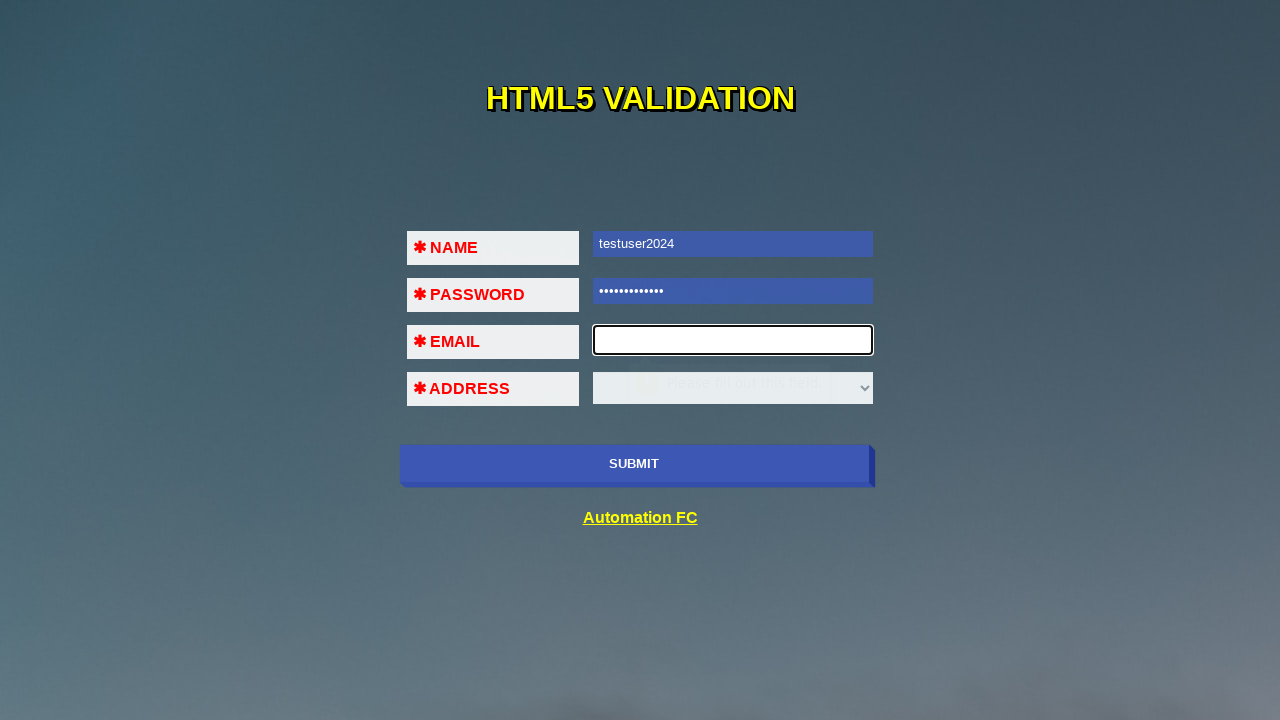

Filled email field with invalid format 'invalidemail' on #em
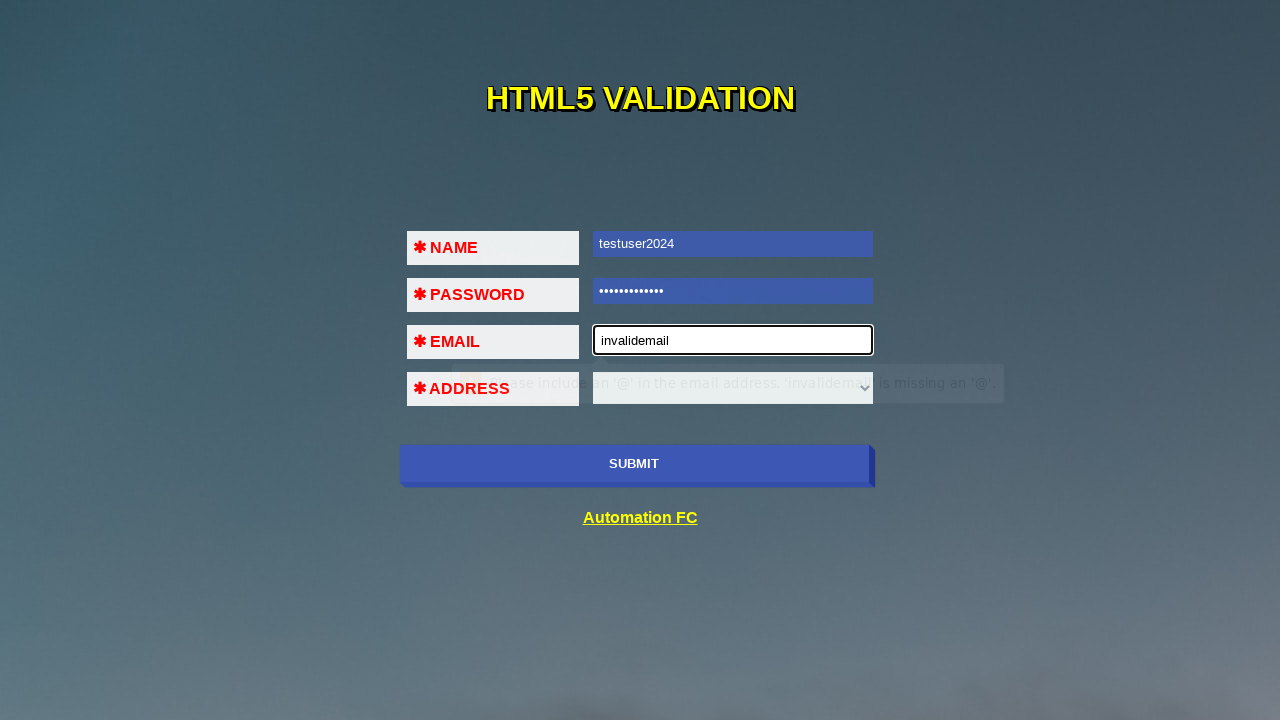

Clicked submit button to validate form with invalid email at (634, 464) on xpath=//input[@type='submit']
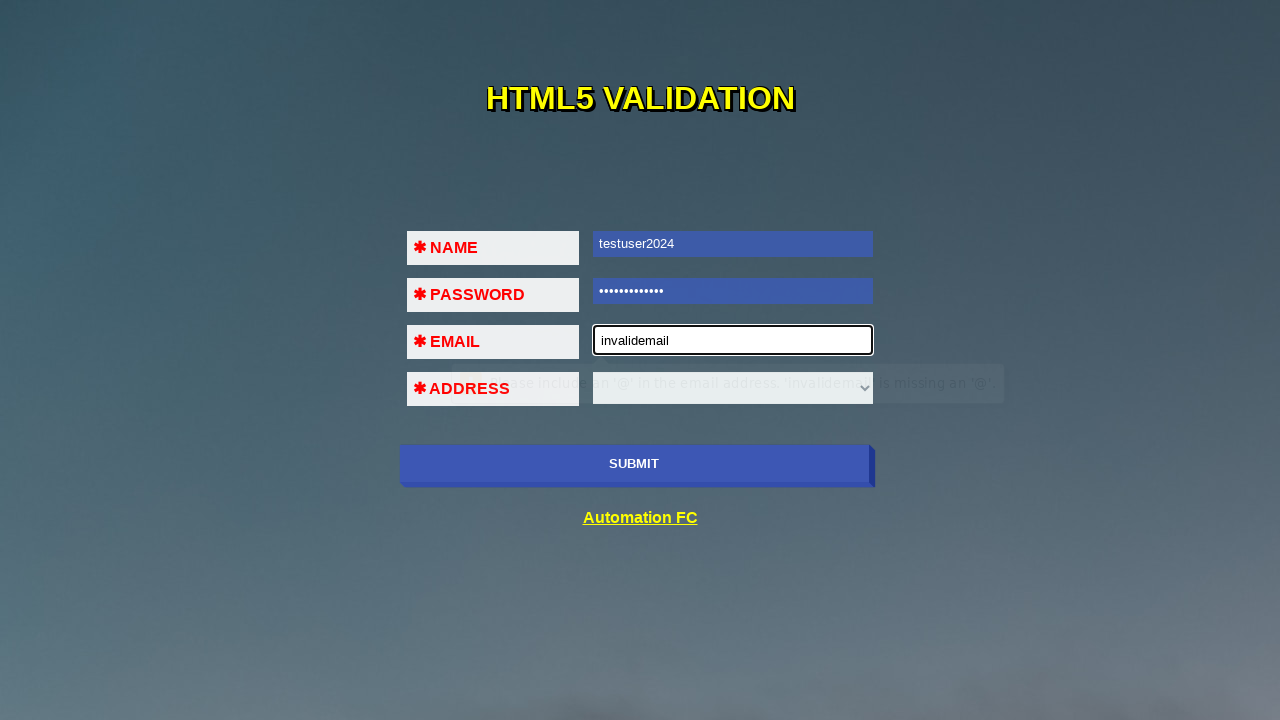

Filled email field with partially valid format 'test@invalid' on #em
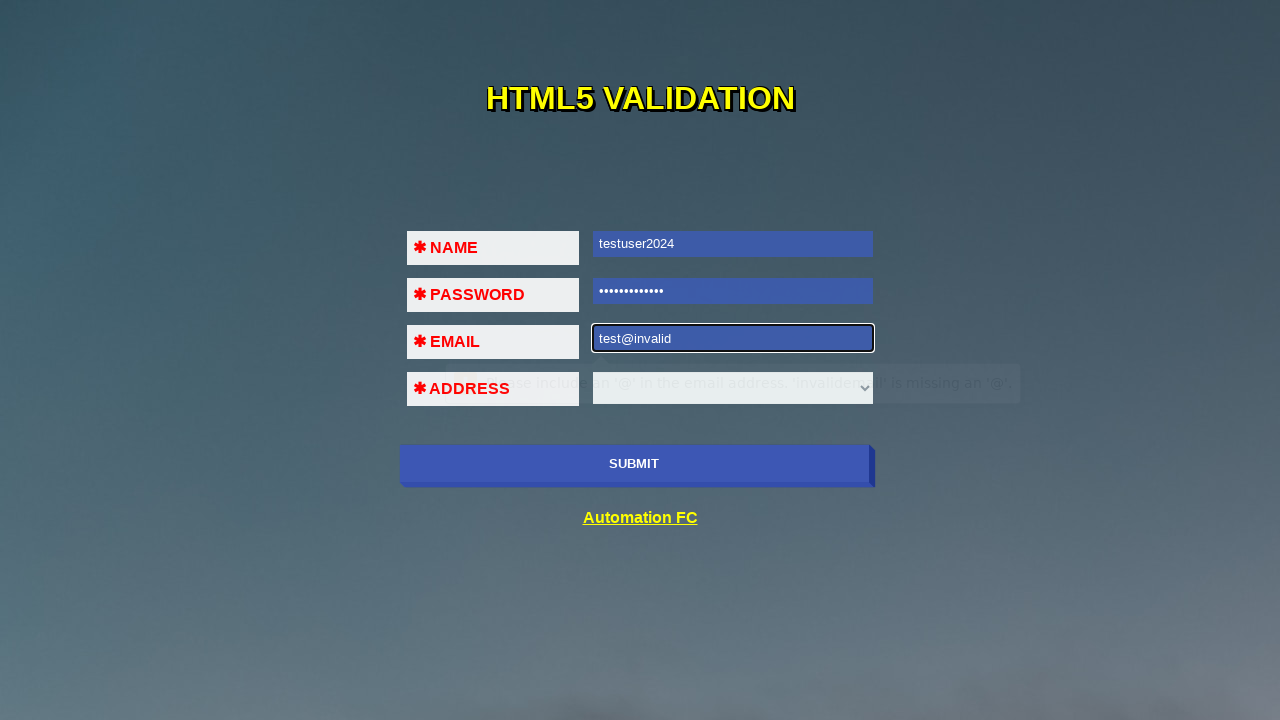

Clicked submit button to validate form with partially valid email at (634, 464) on xpath=//input[@type='submit']
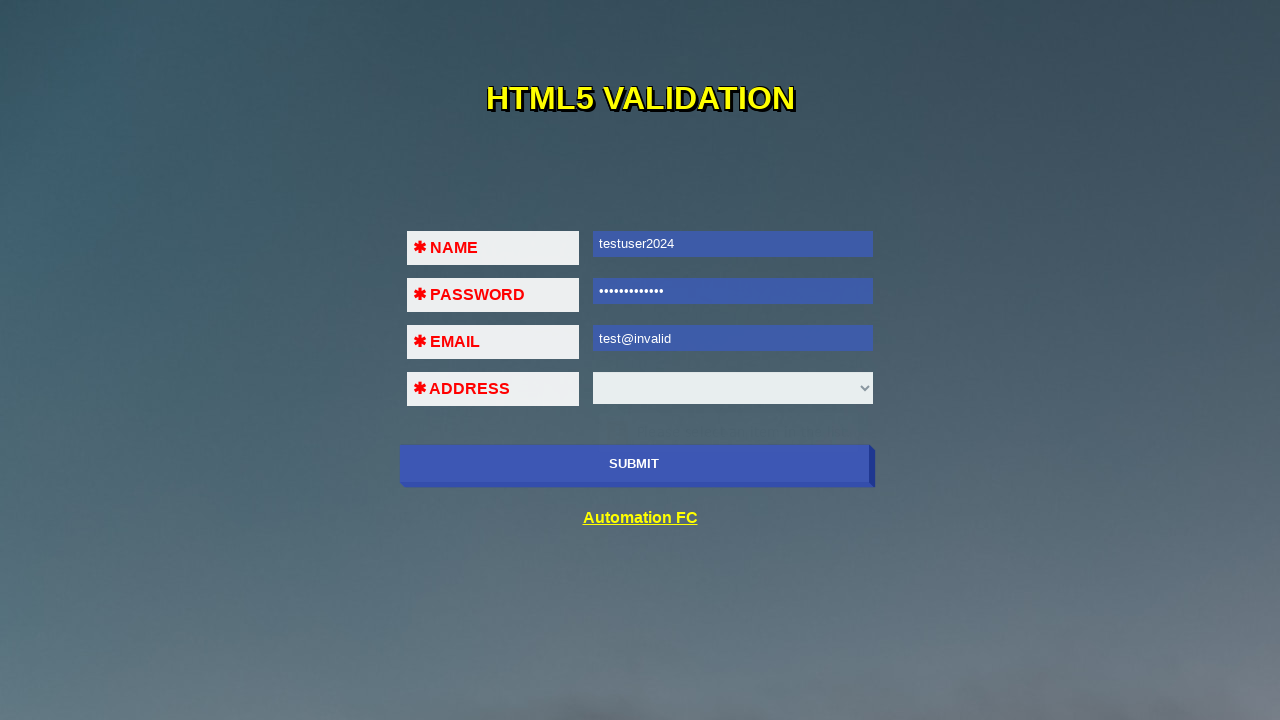

Filled email field with valid format 'validtest@example.com' on #em
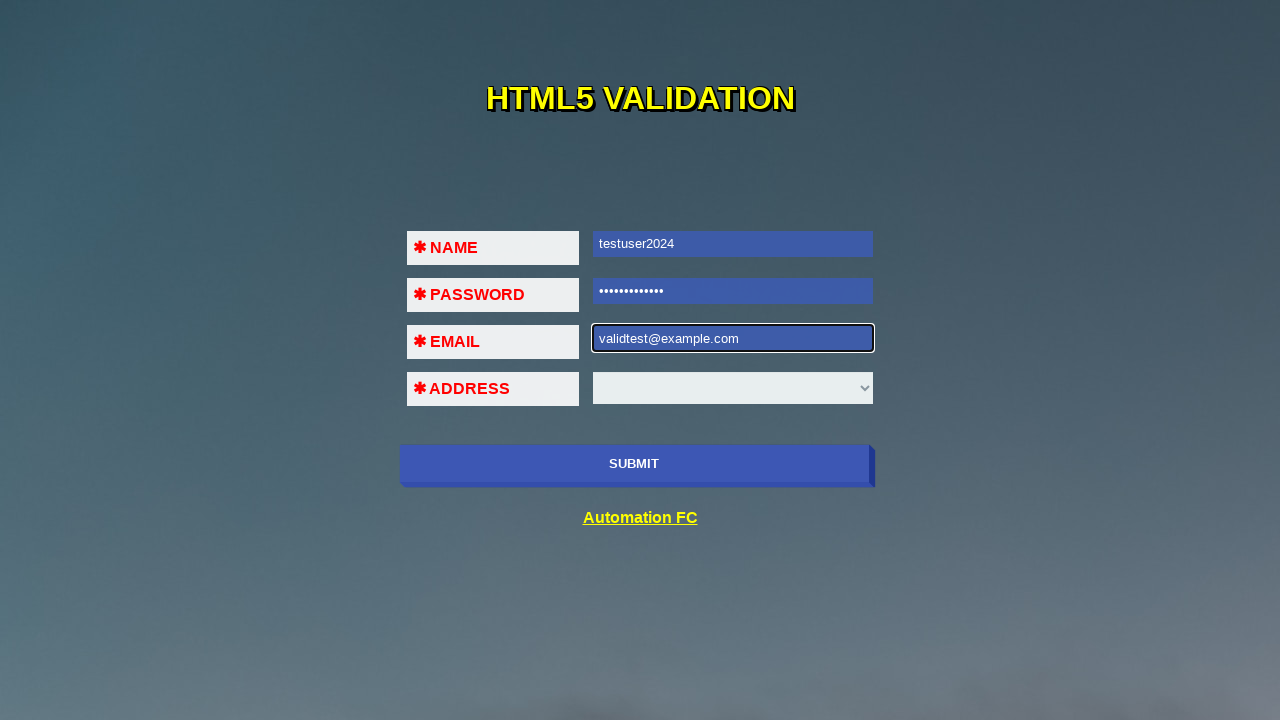

Clicked submit button to trigger address field validation at (634, 464) on xpath=//input[@type='submit']
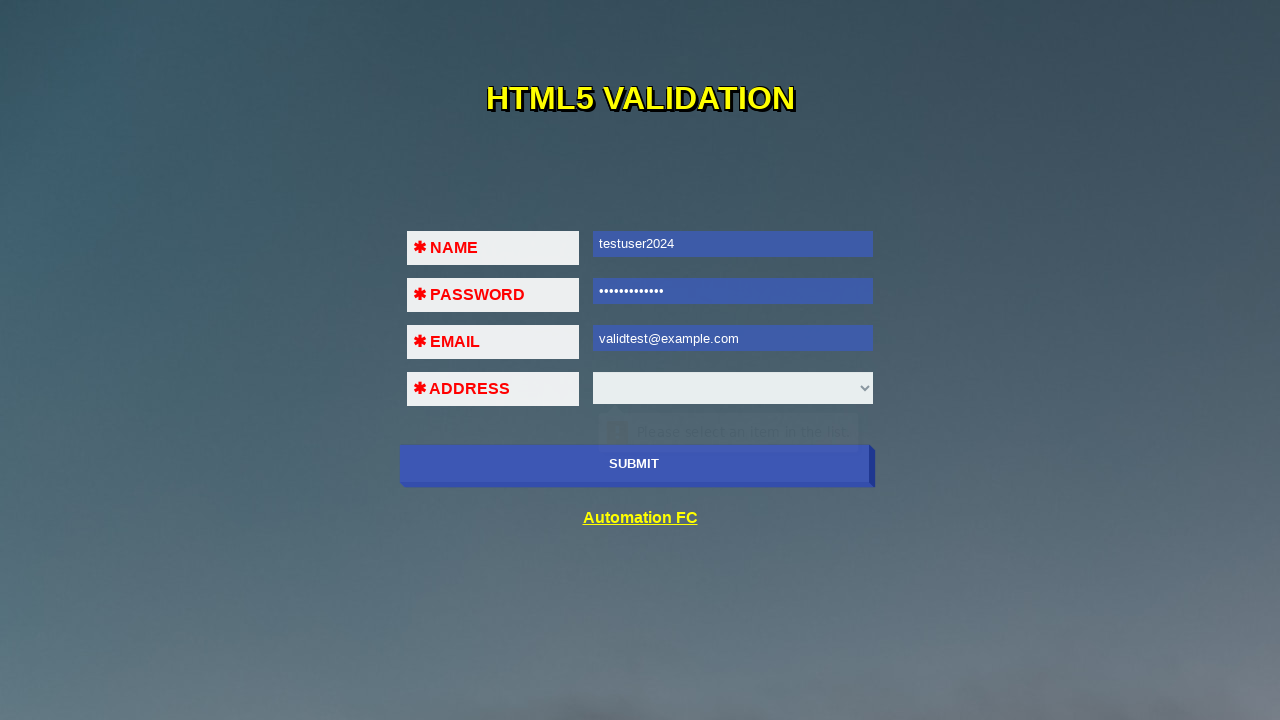

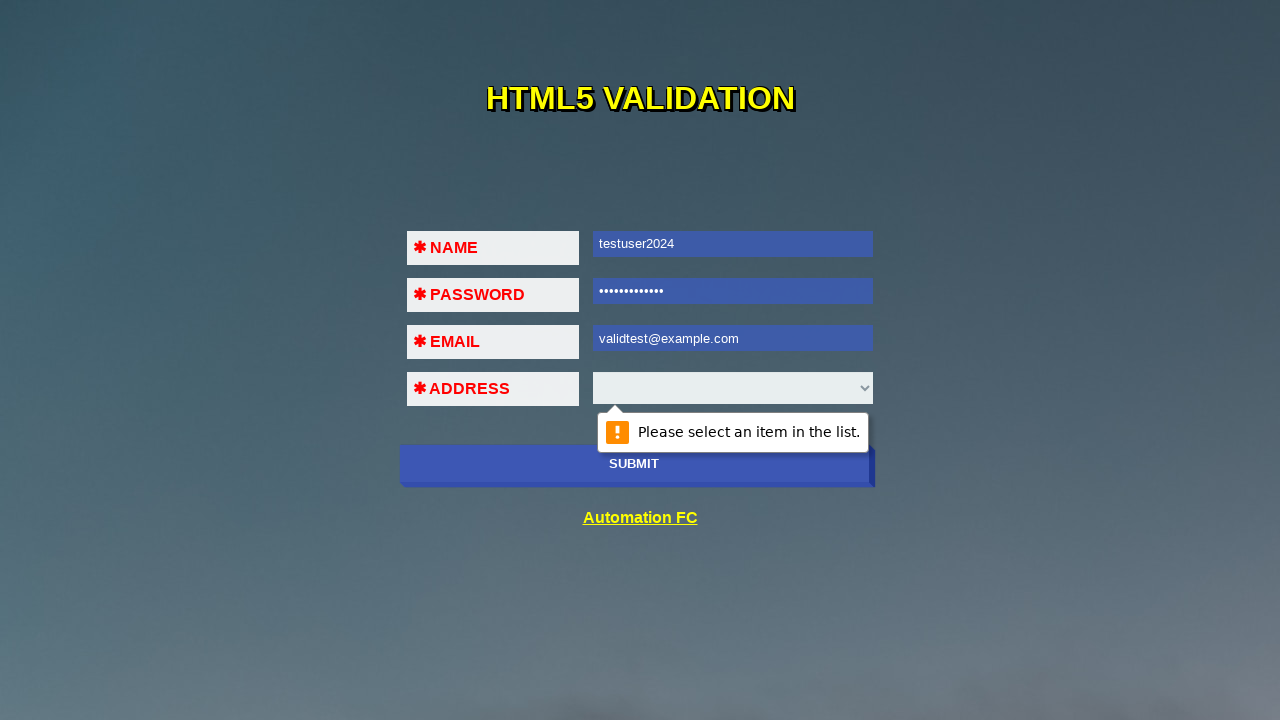